Tests interaction with frames on Oracle Java documentation by clicking on a package link within a frame

Starting URL: https://docs.oracle.com/javase/8/docs/api/

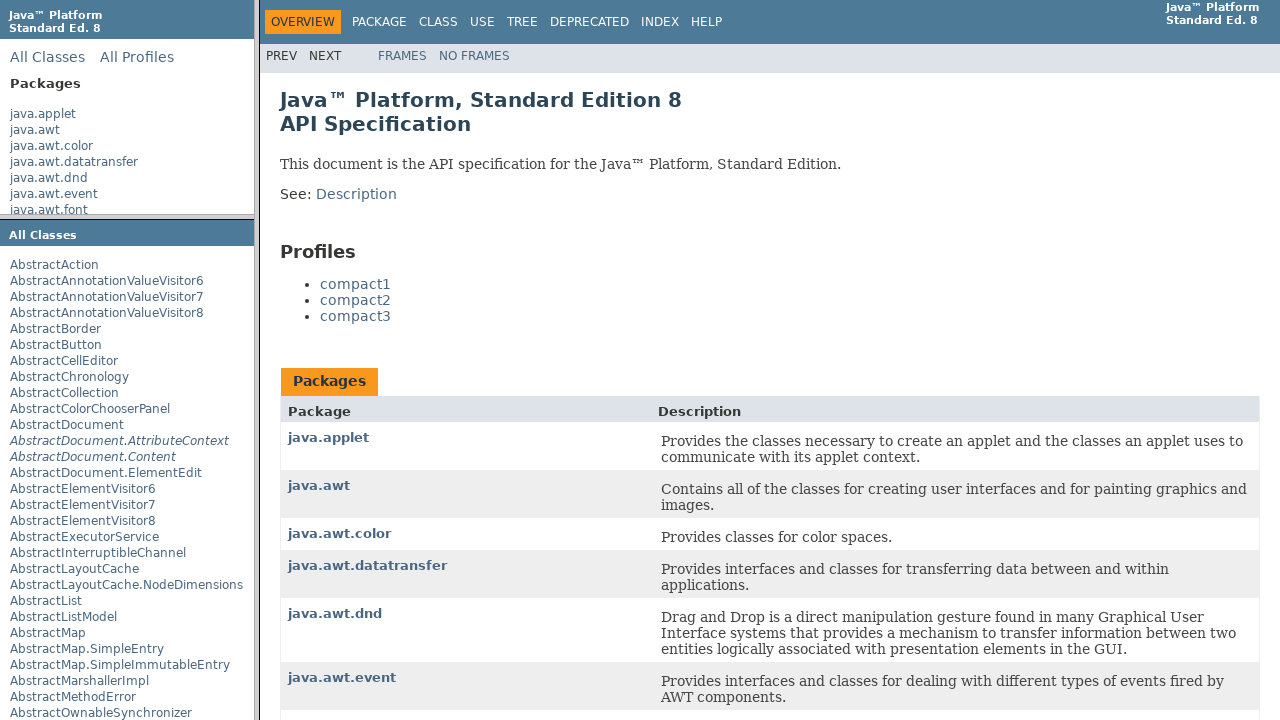

Located the packageListFrame by name
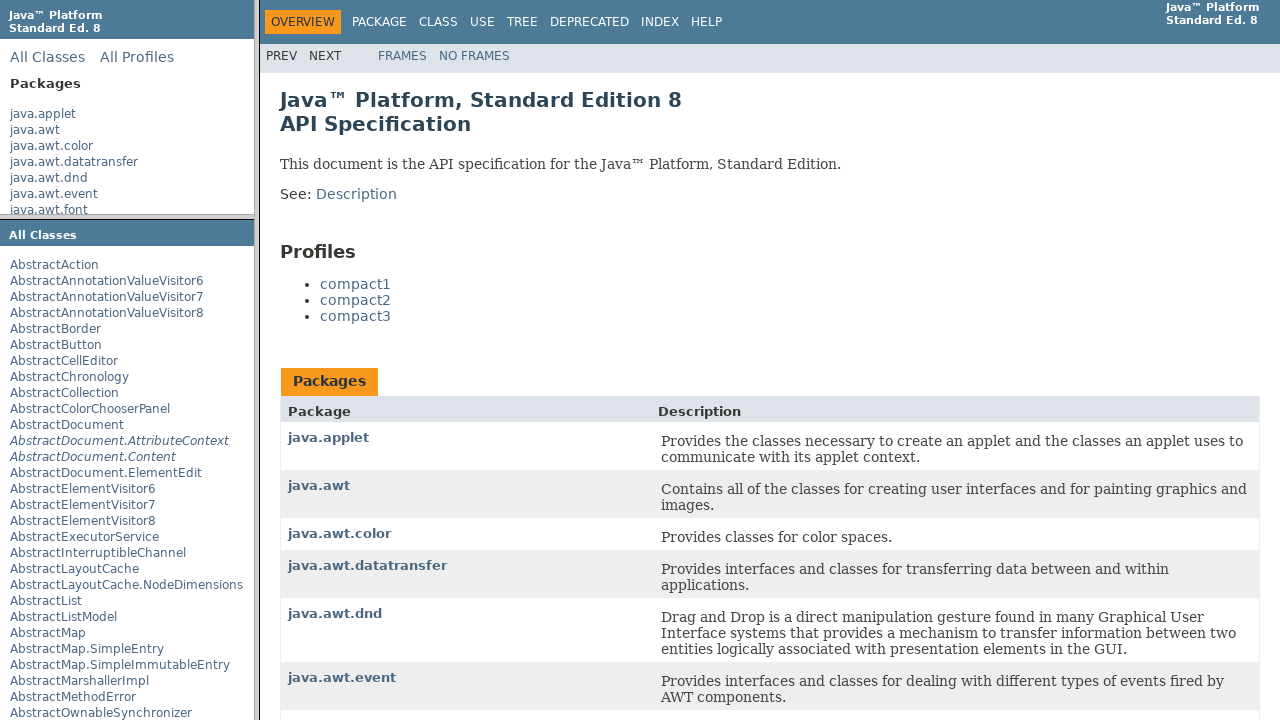

Clicked on the java.applet package link within the frame at (43, 114) on xpath=//frame[@name='packageListFrame'] >> internal:control=enter-frame >> xpath
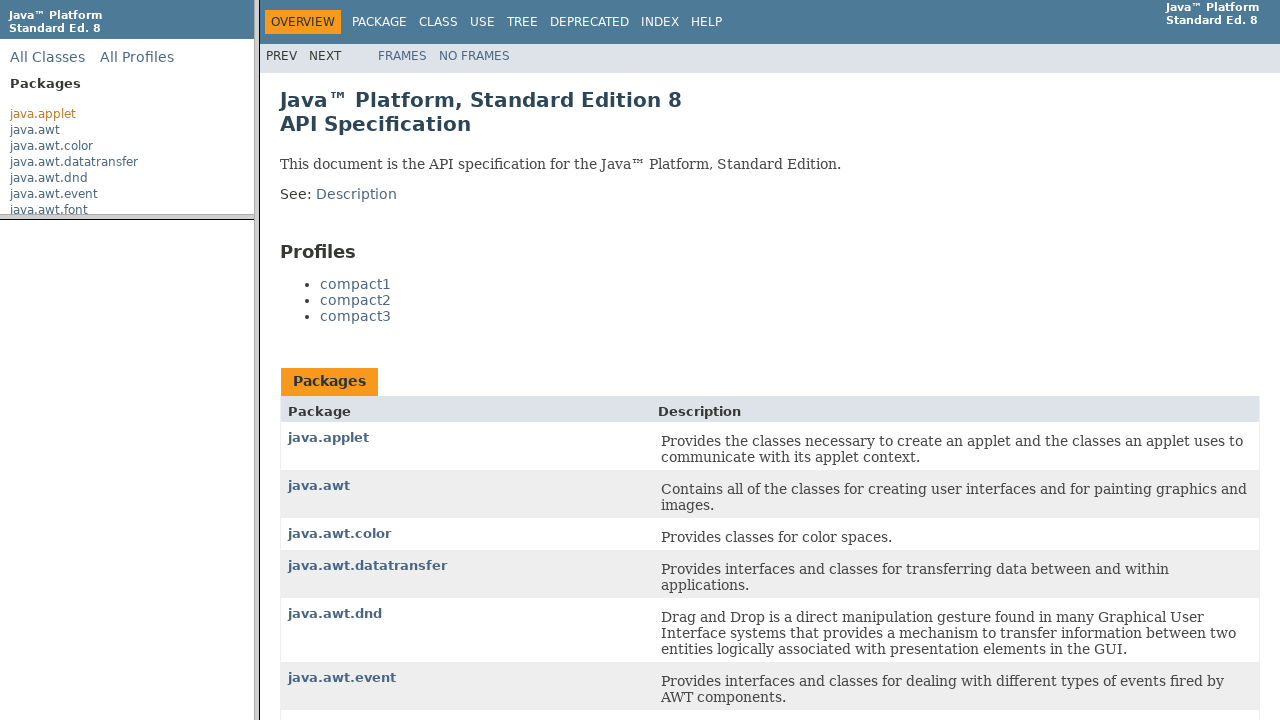

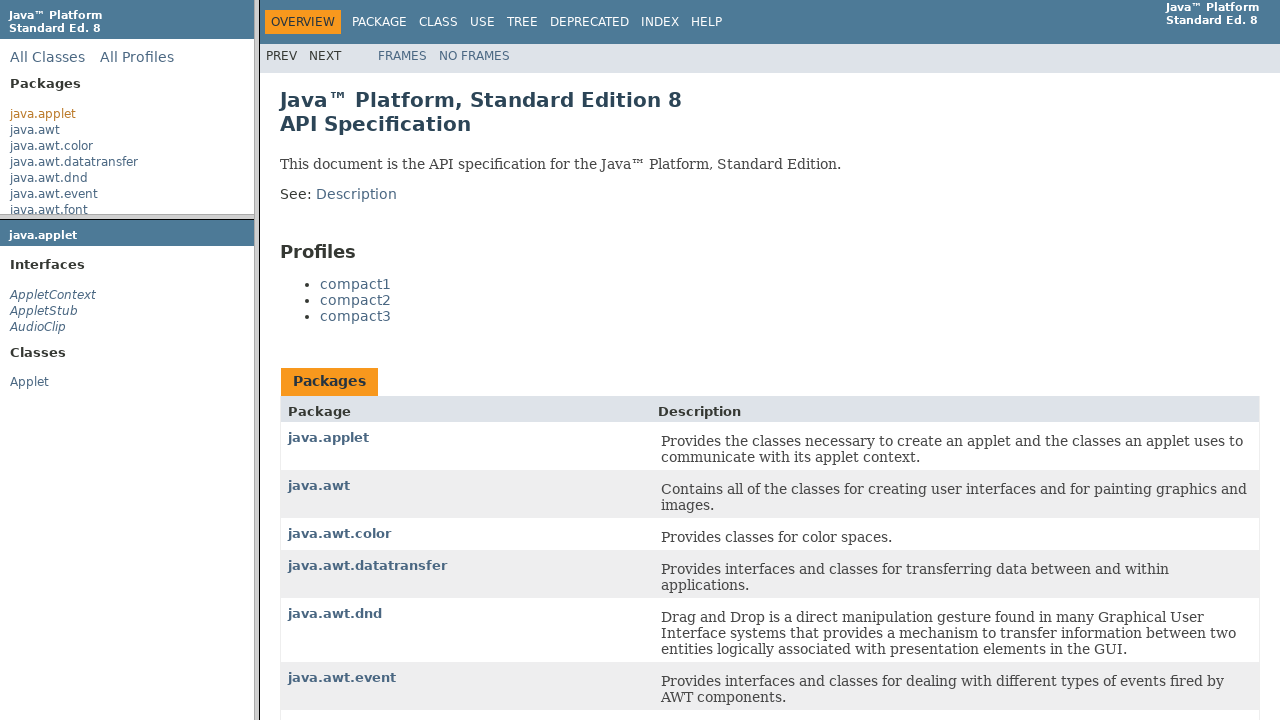